Tests acute triangle calculation by entering sides 6, 7, 5 and verifying the result

Starting URL: https://do.tusur.ru/qa-test2/

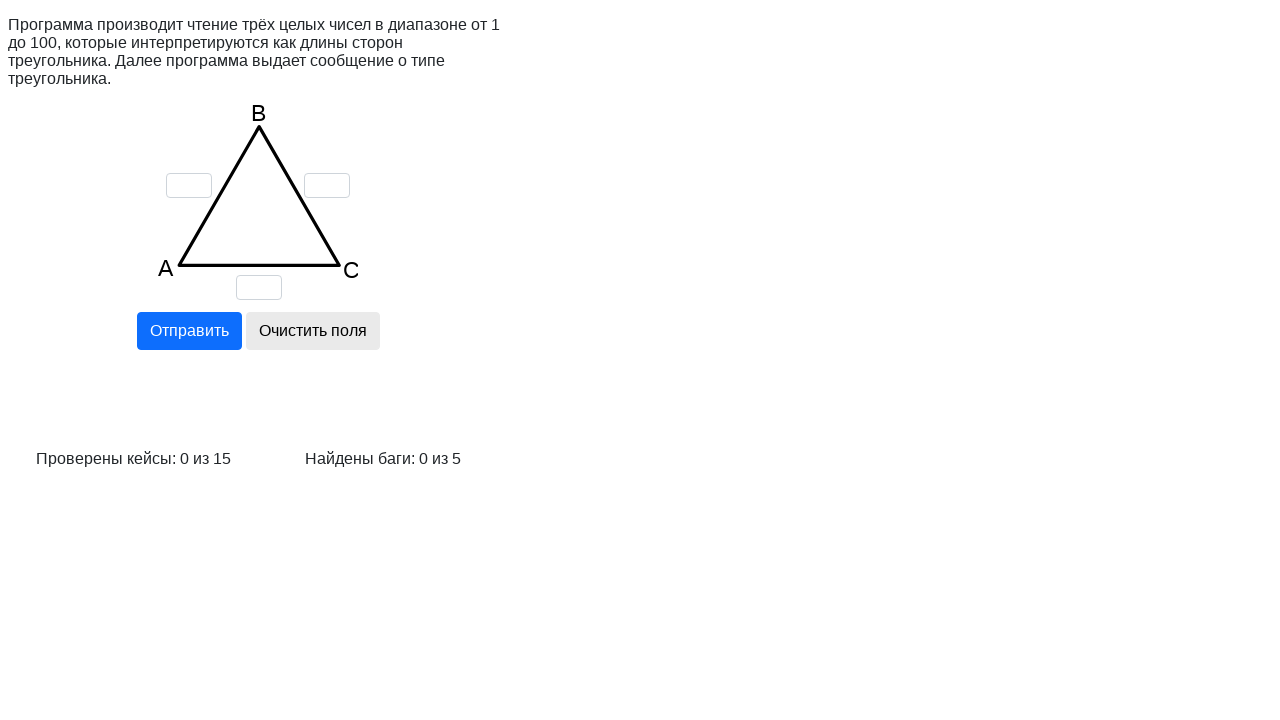

Cleared input field for side 'a' on input[name='a']
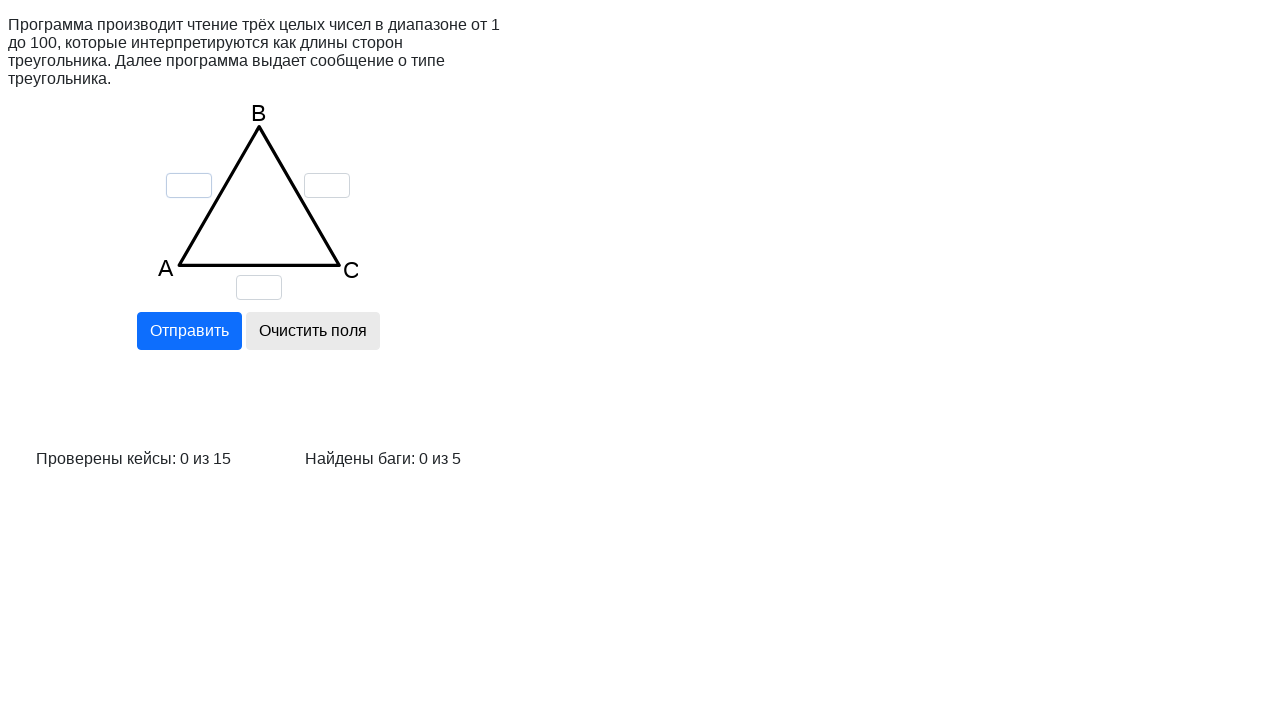

Cleared input field for side 'b' on input[name='b']
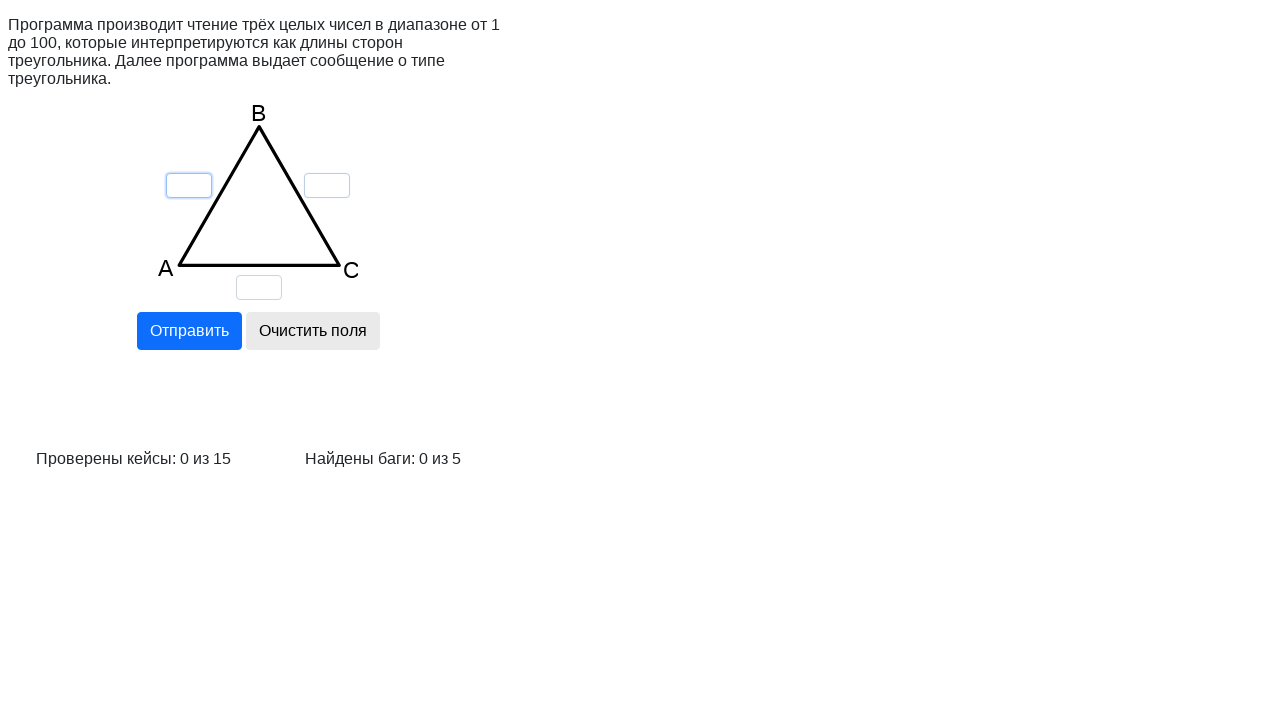

Cleared input field for side 'c' on input[name='c']
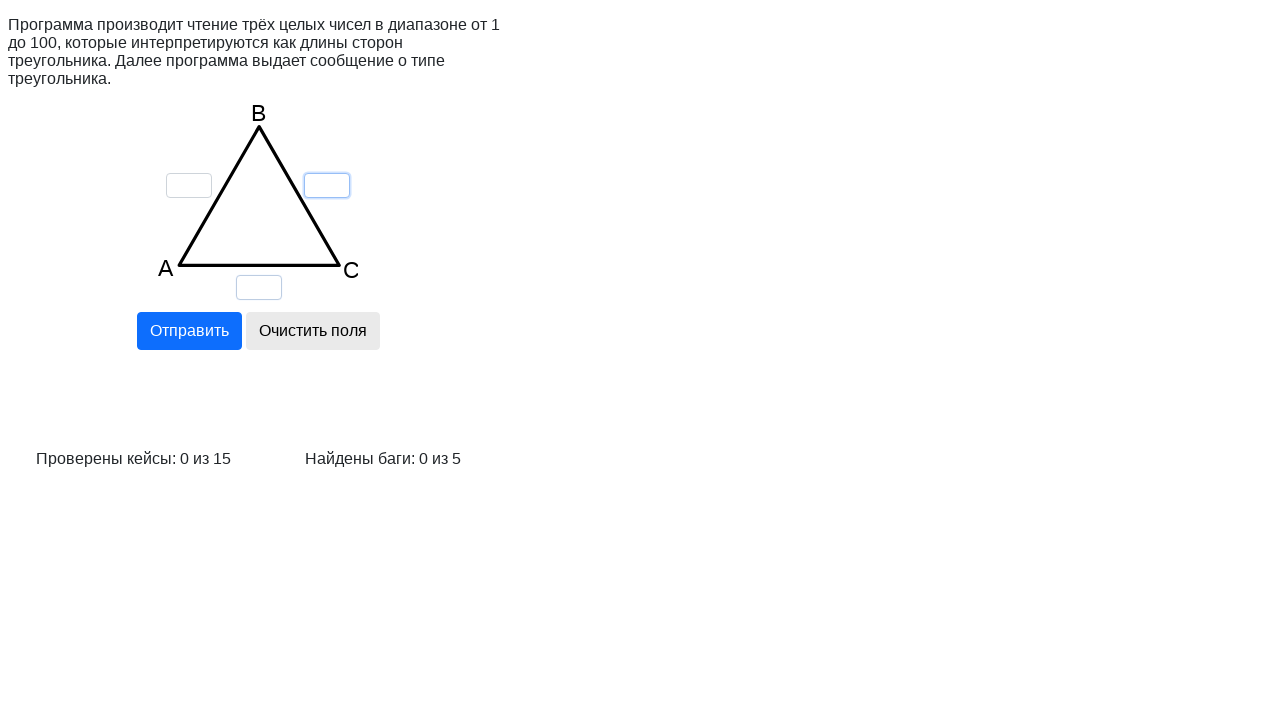

Entered side 'a' = 6 on input[name='a']
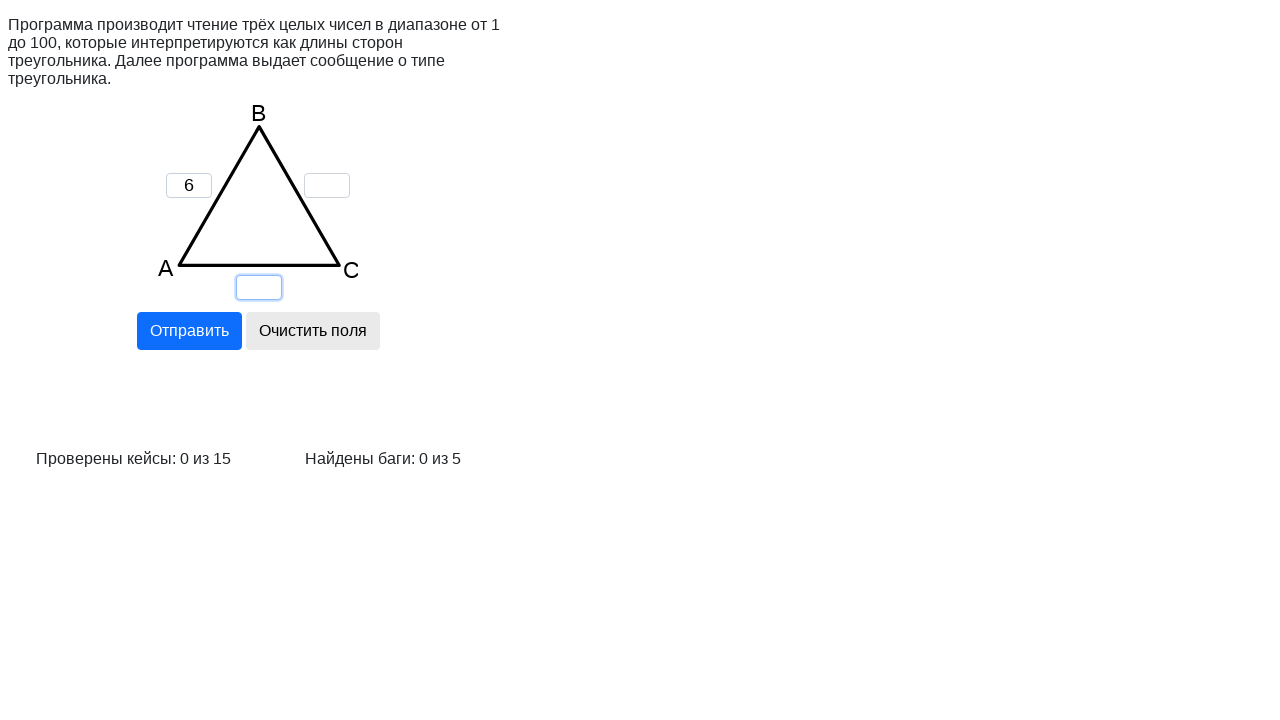

Entered side 'b' = 7 on input[name='b']
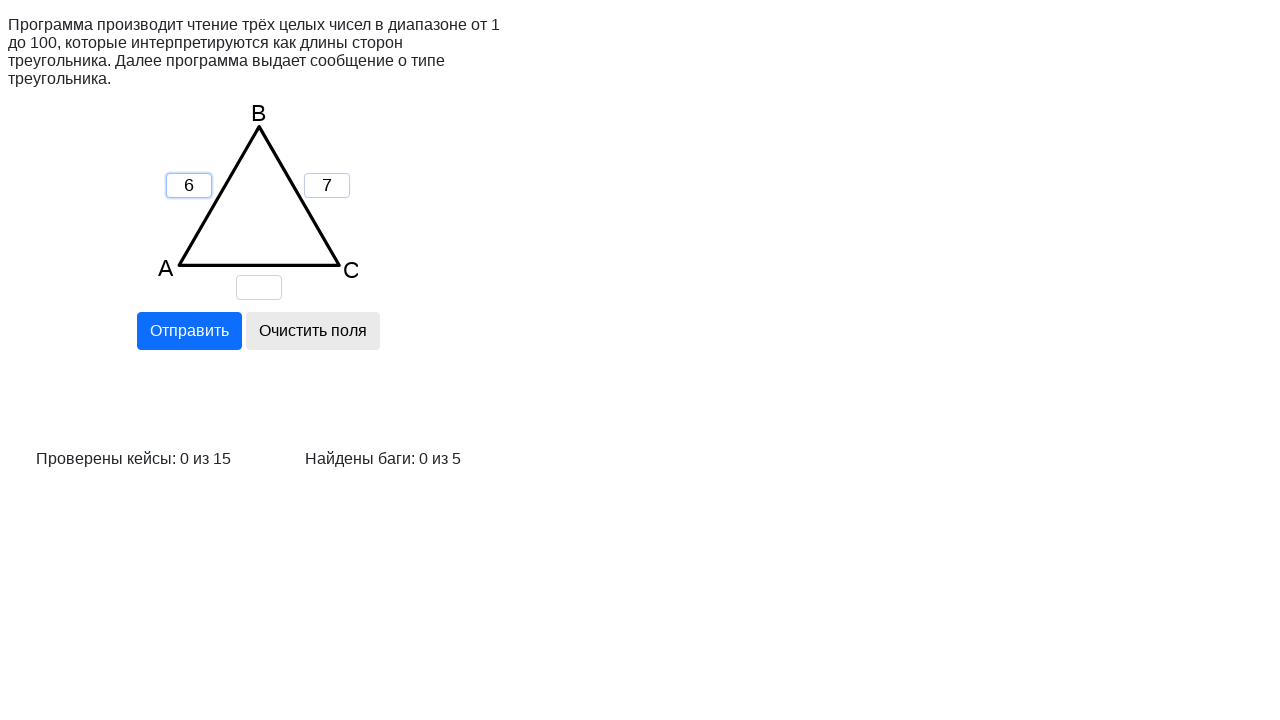

Entered side 'c' = 5 on input[name='c']
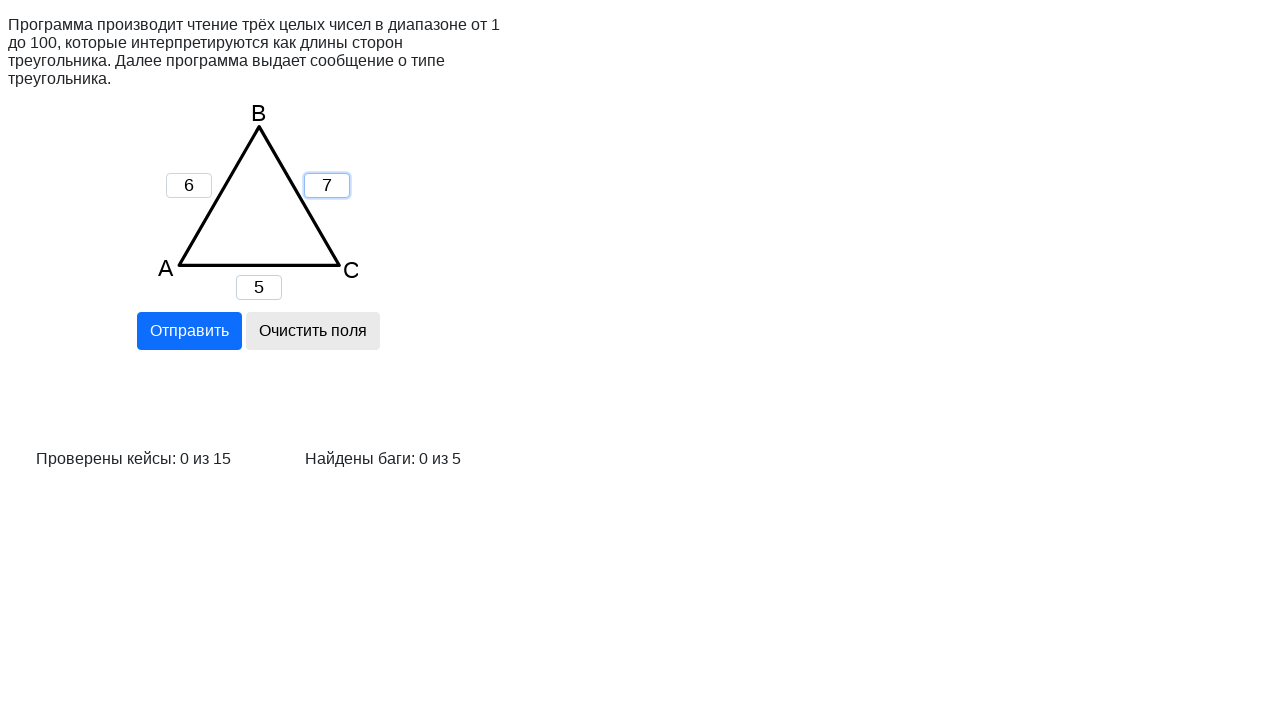

Clicked calculate button to compute triangle type at (189, 331) on input[name='calc']
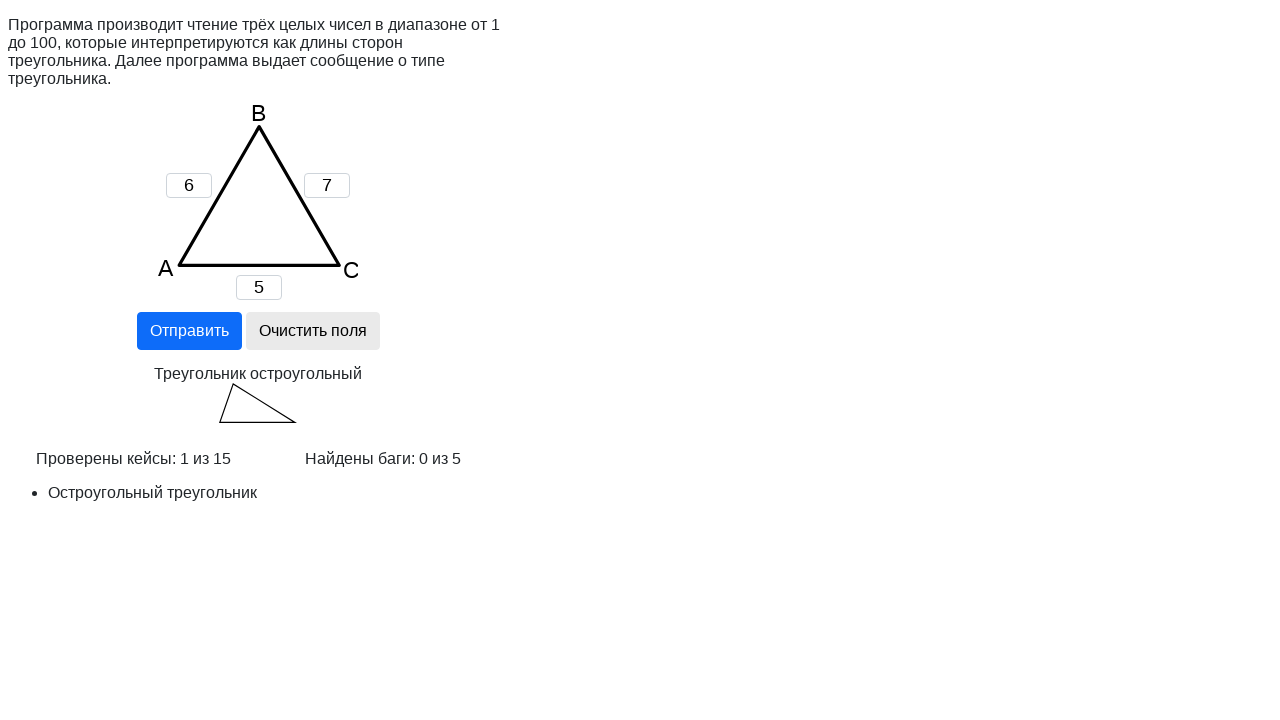

Verified acute triangle result appeared (Остроугольный треугольник)
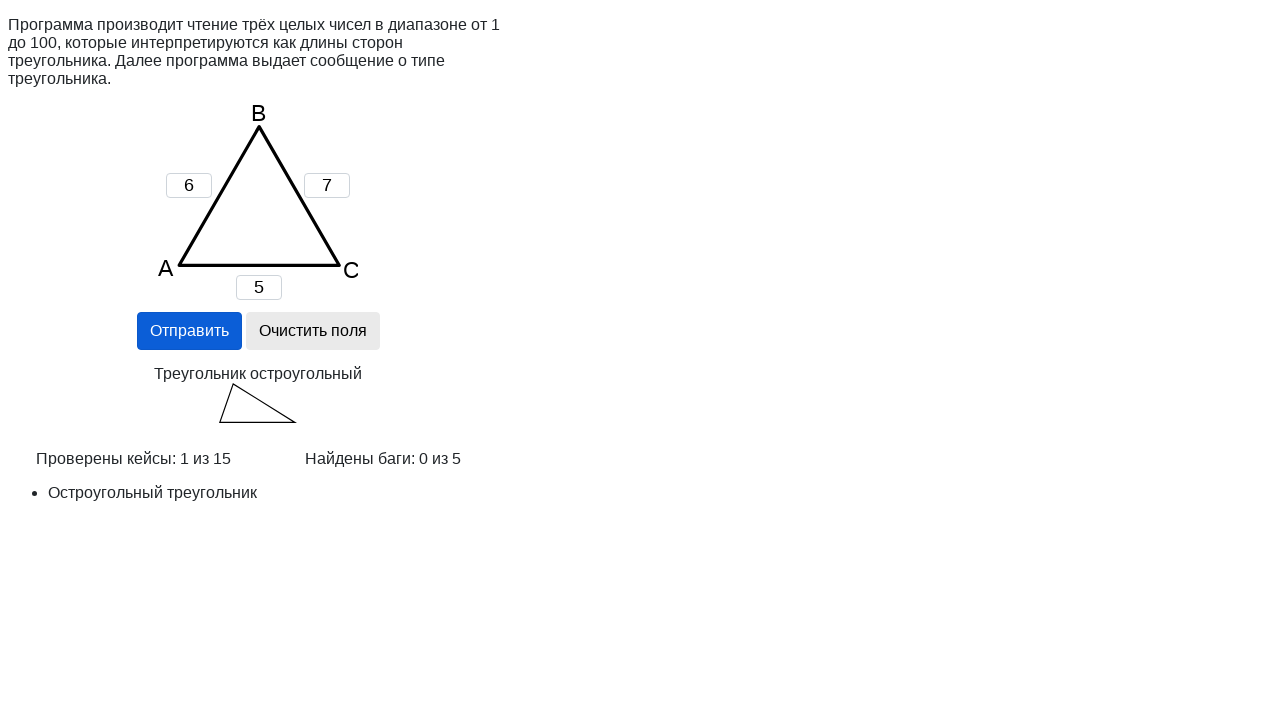

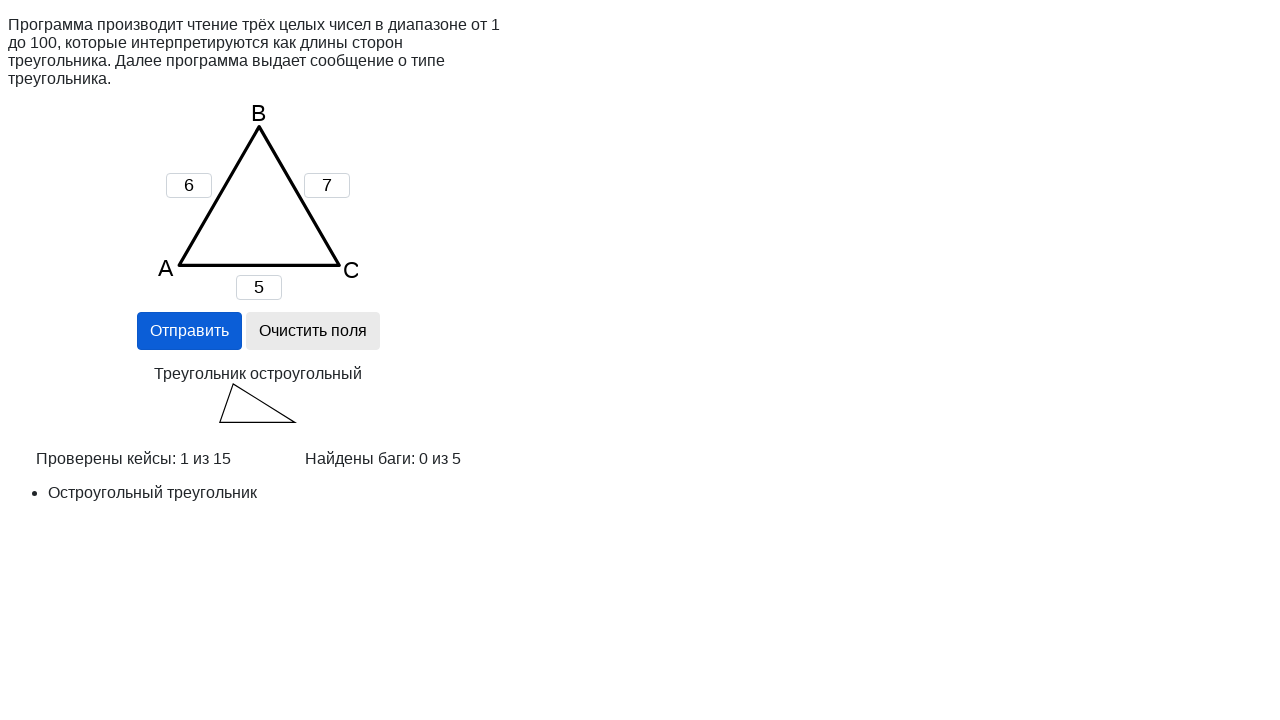